Tests iframe interaction on W3Schools tryit editor by switching to an iframe, clicking a button, and then switching back to the main window

Starting URL: https://www.w3schools.com/jsref/tryit.asp?filename=tryjsref_submit_get

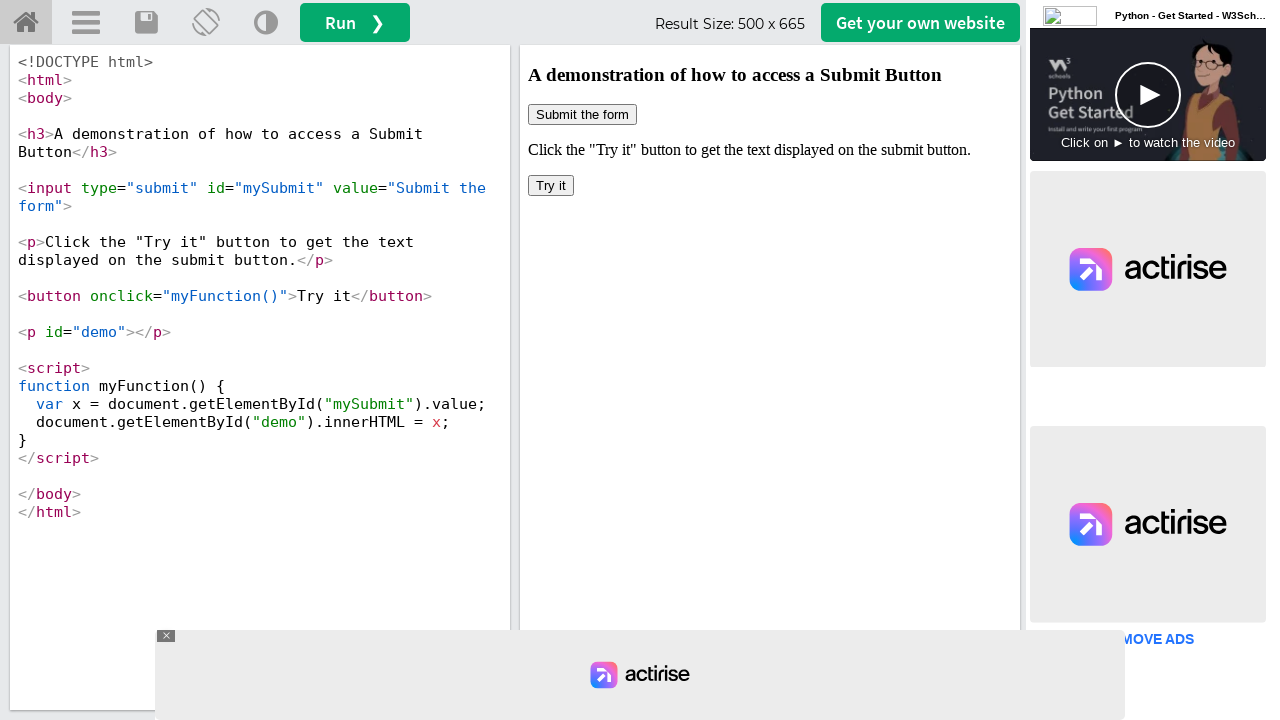

Located the iframeResult iframe on the page
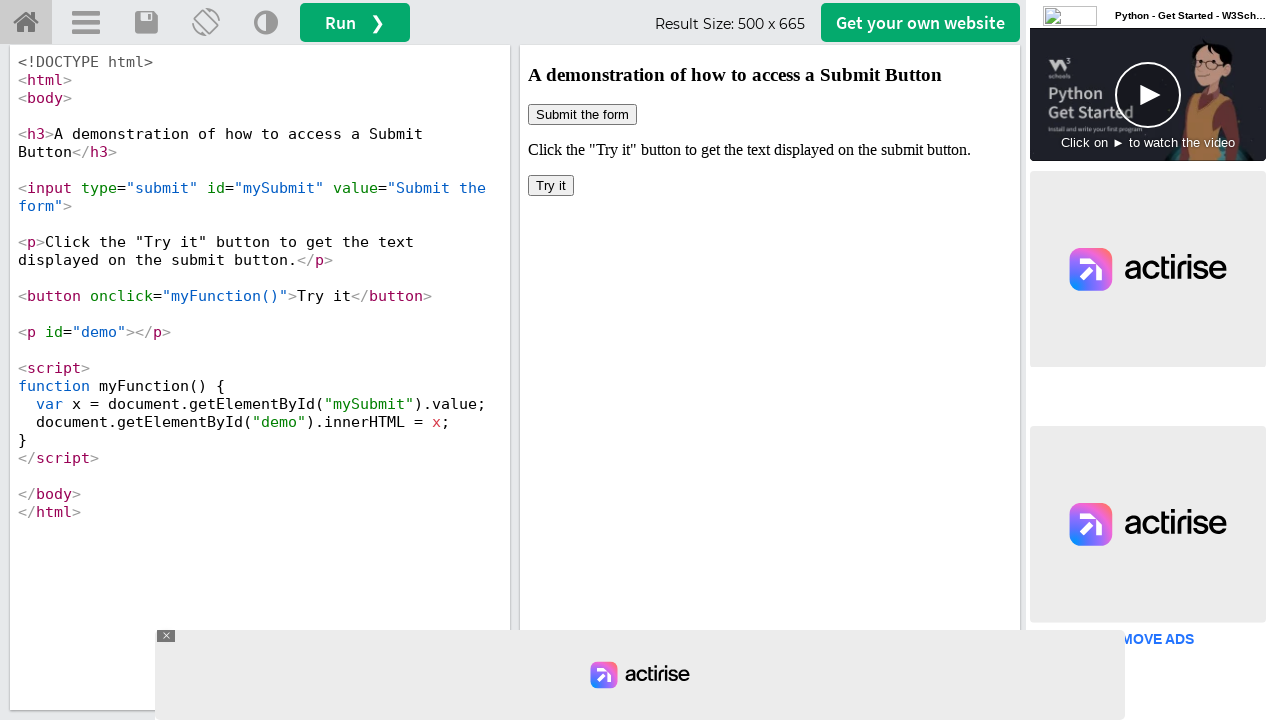

Clicked the 'Try it' button inside the iframe at (551, 186) on iframe#iframeResult >> internal:control=enter-frame >> xpath=//button[normalize-
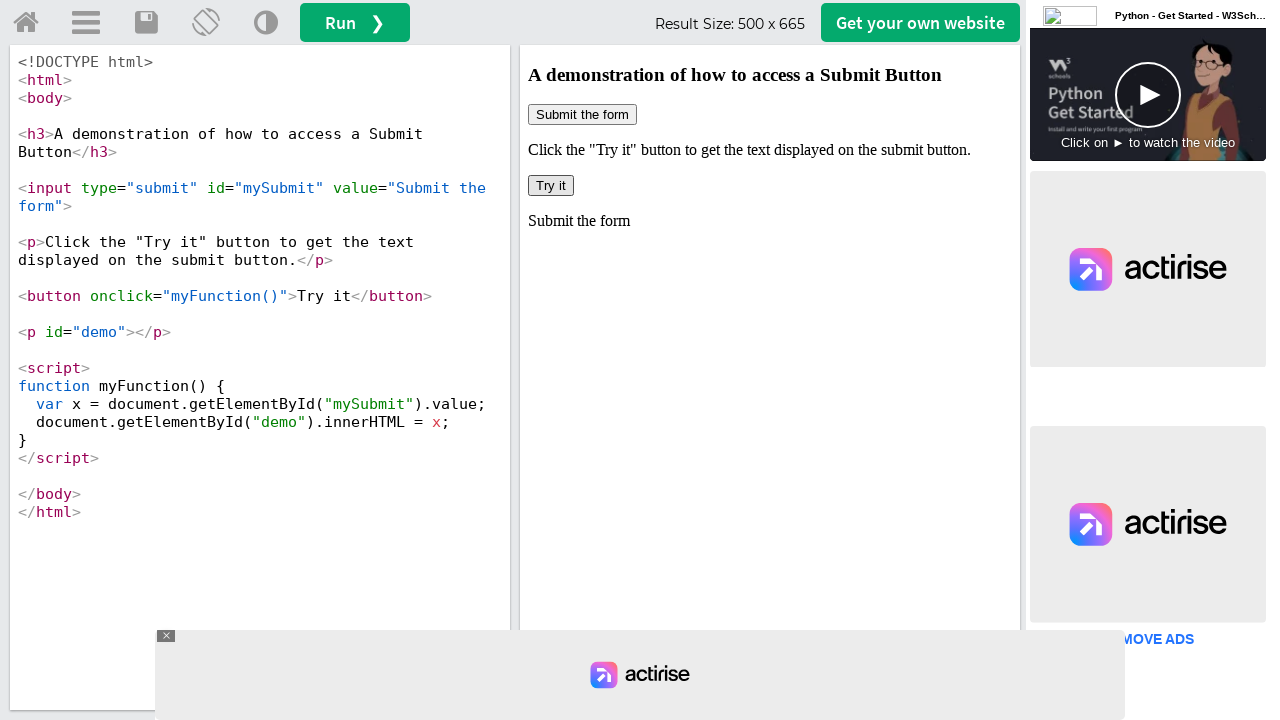

Retrieved all iframe elements from the page
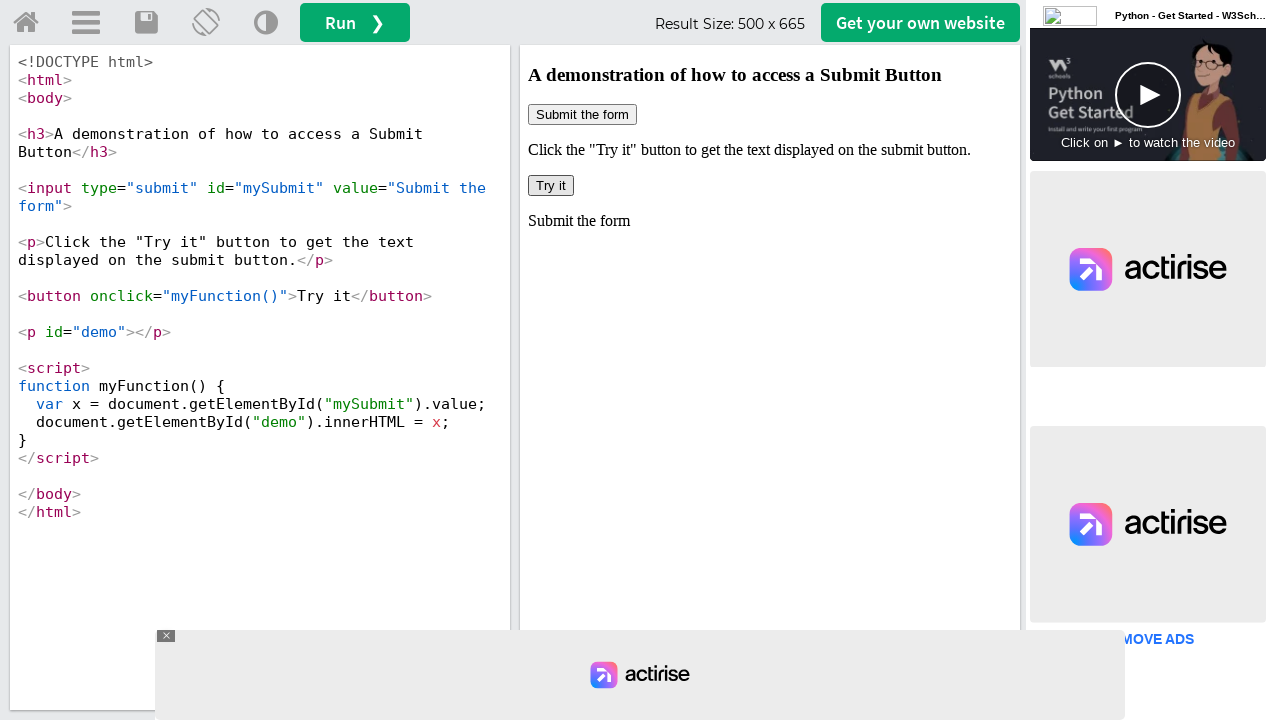

Printed all iframe IDs; total iframes: 7
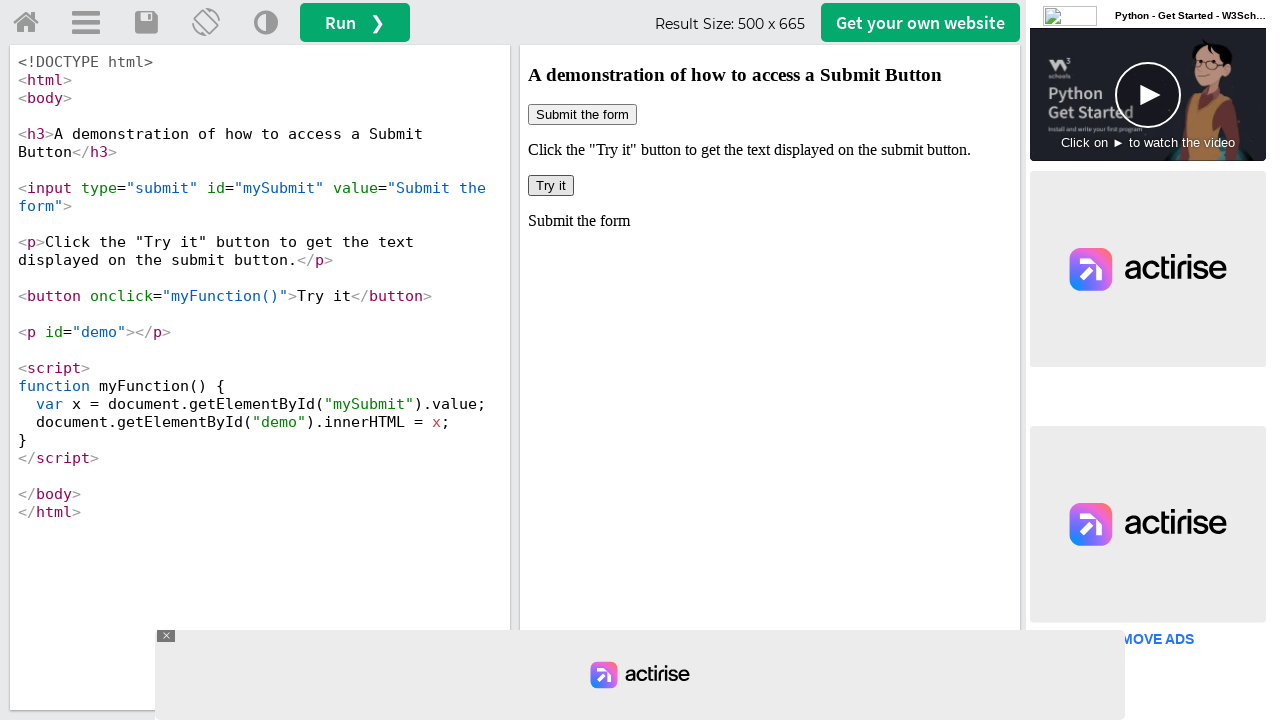

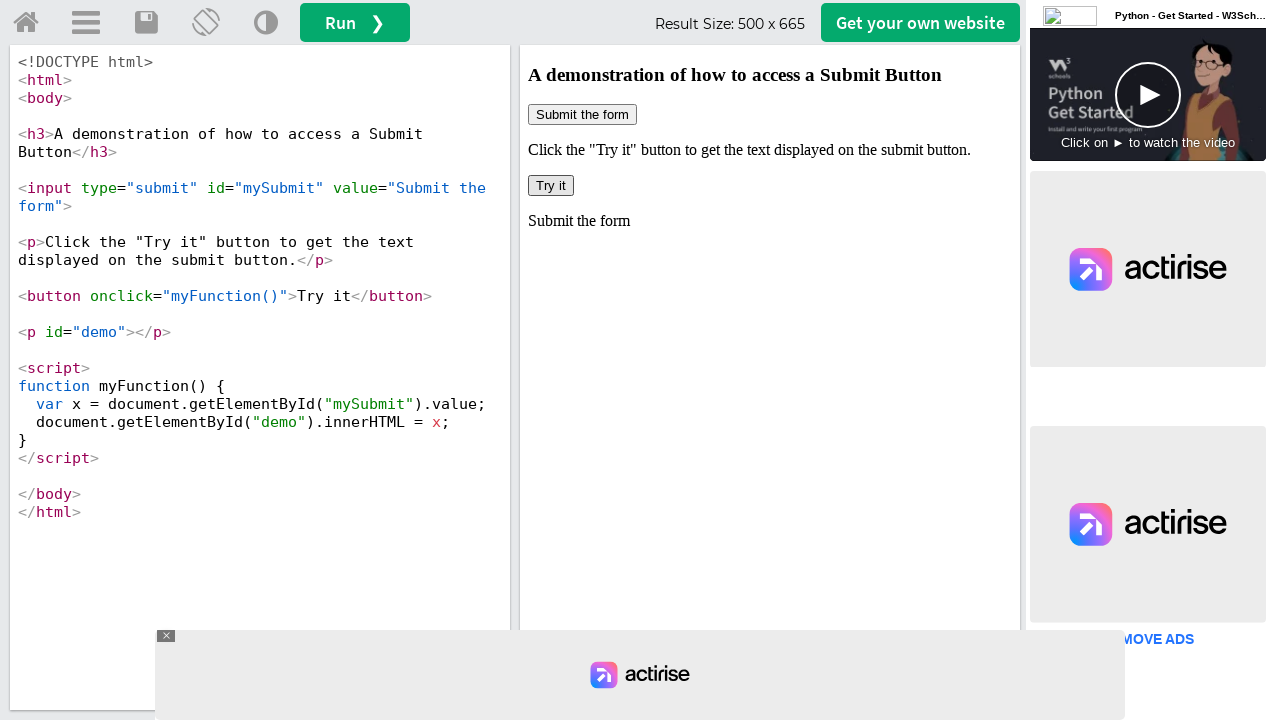